Tests drag and drop functionality by dragging an element from one location to another using coordinates

Starting URL: https://crossbrowsertesting.github.io/drag-and-drop.html

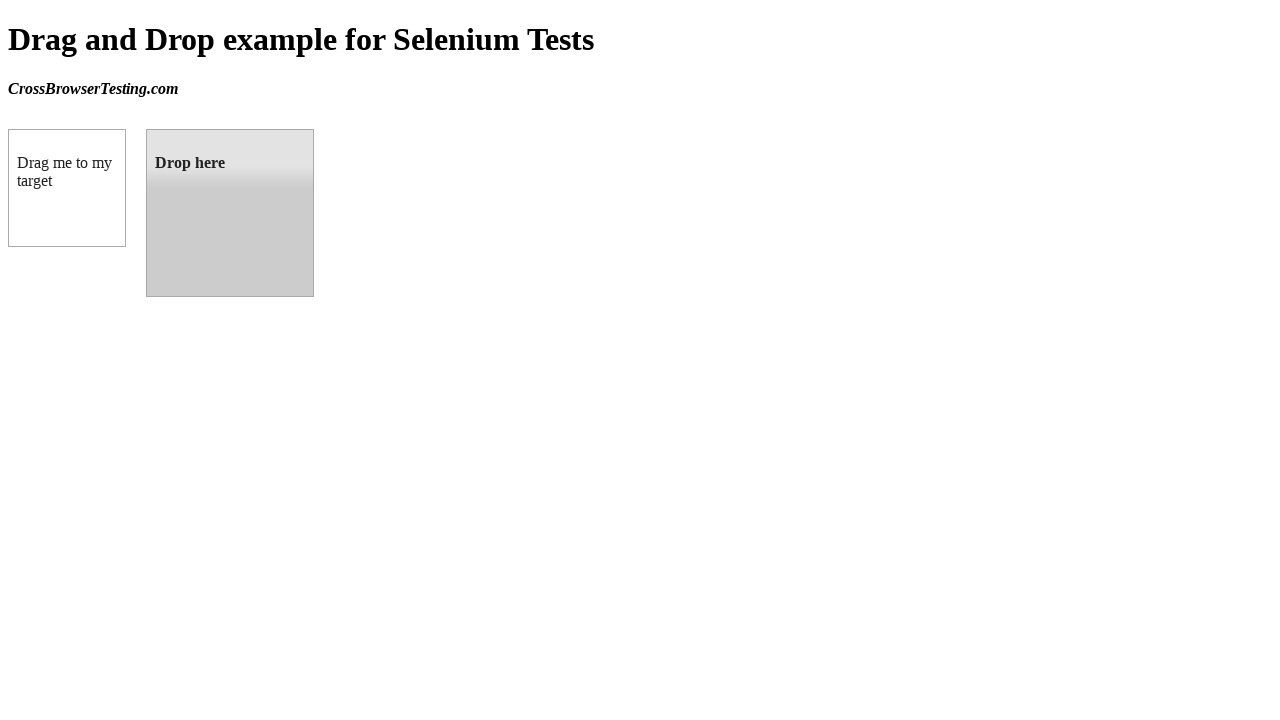

Waited for draggable element to be available
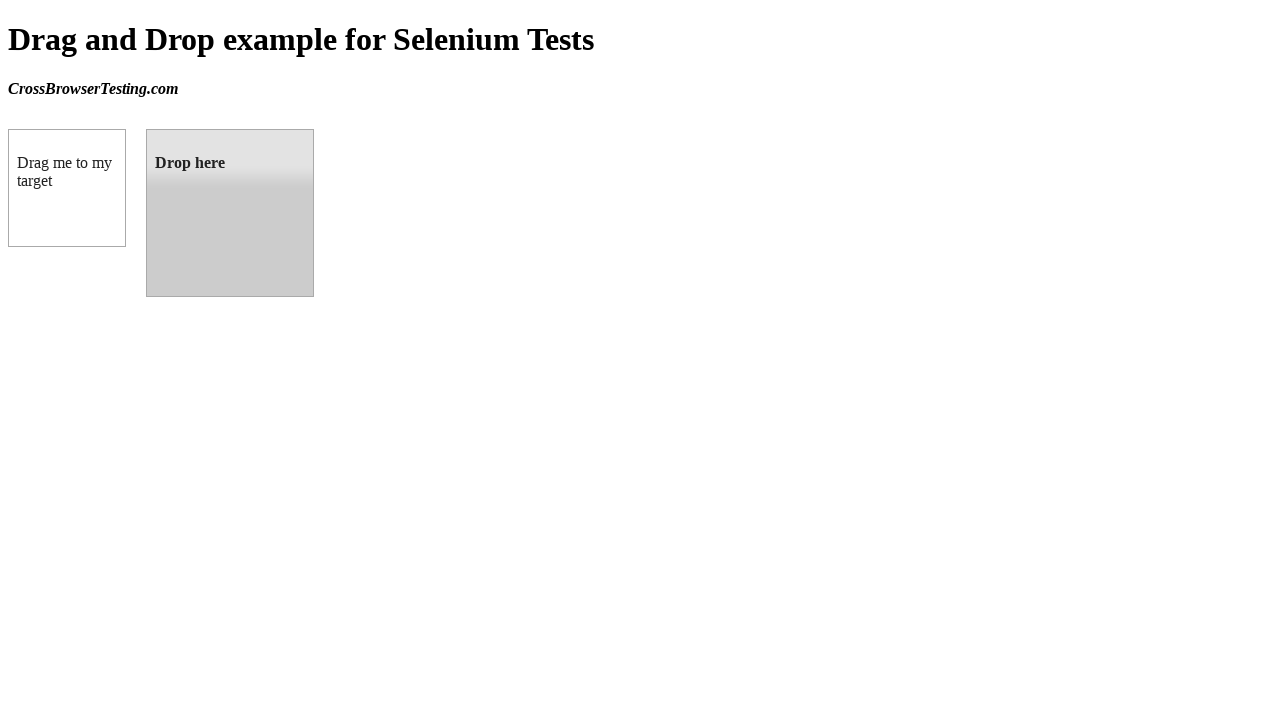

Located the draggable element
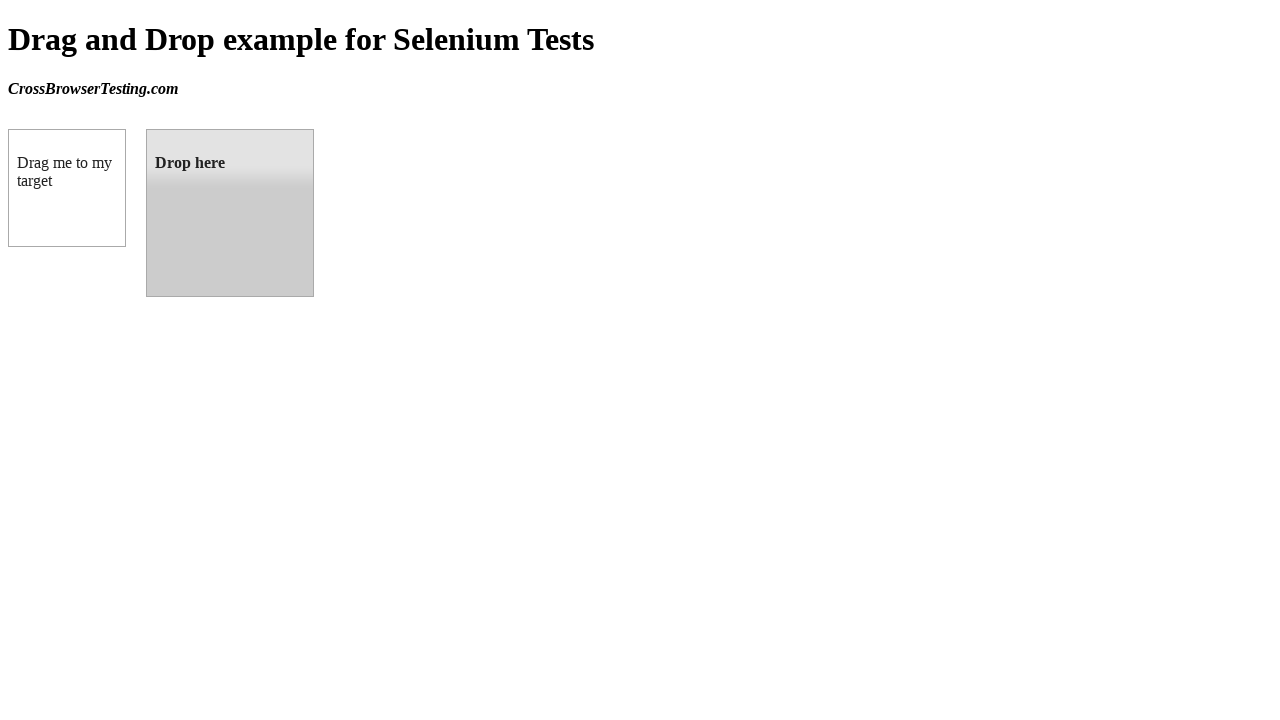

Located the droppable element
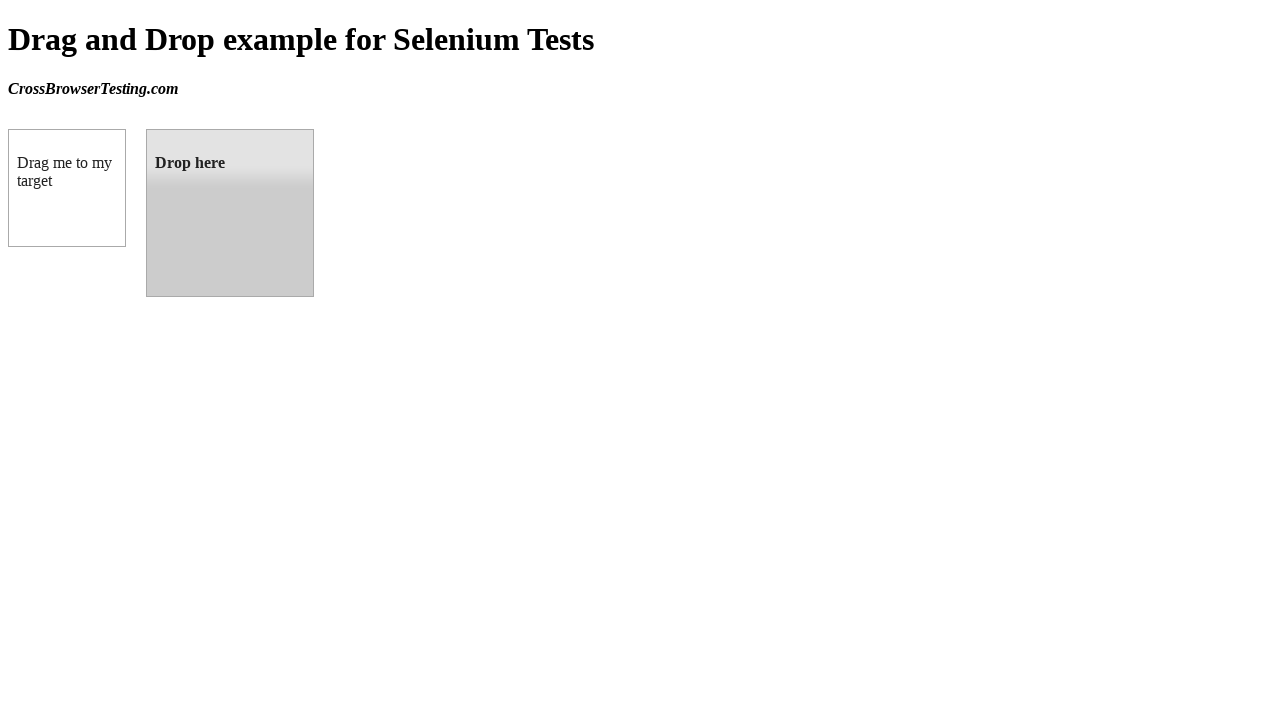

Retrieved bounding box coordinates of droppable element
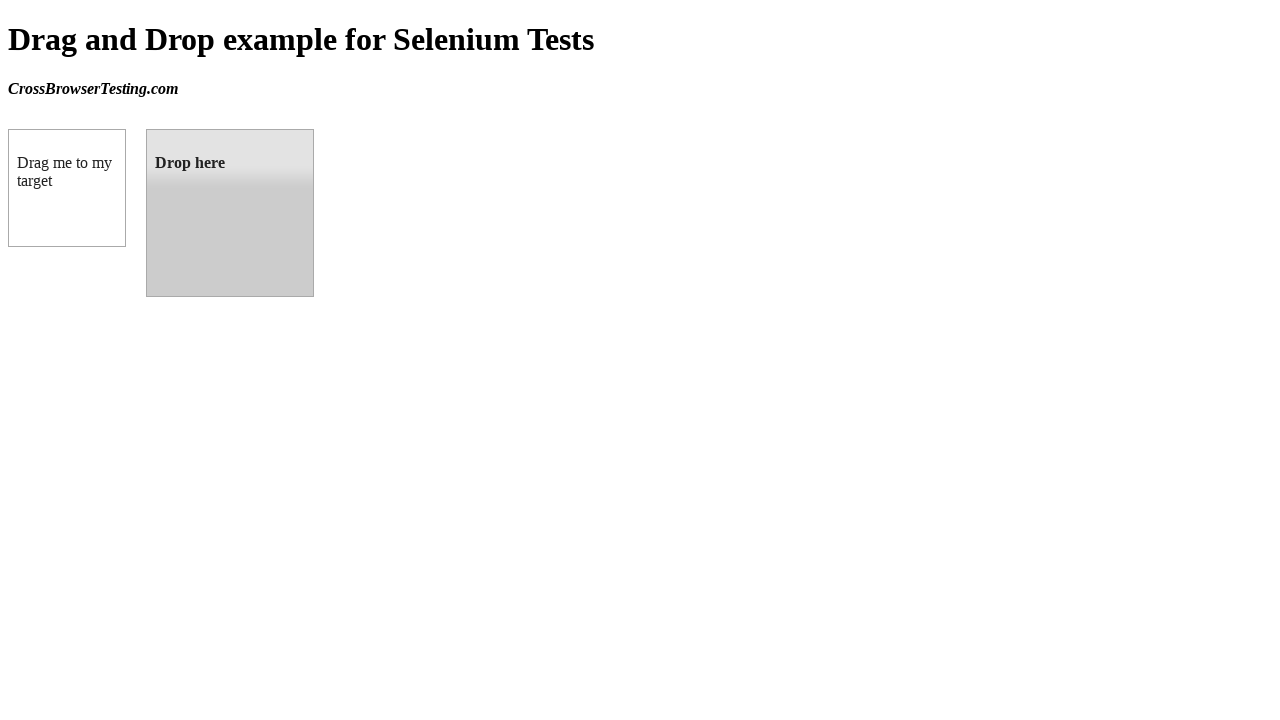

Dragged element from source to droppable target at (230, 213)
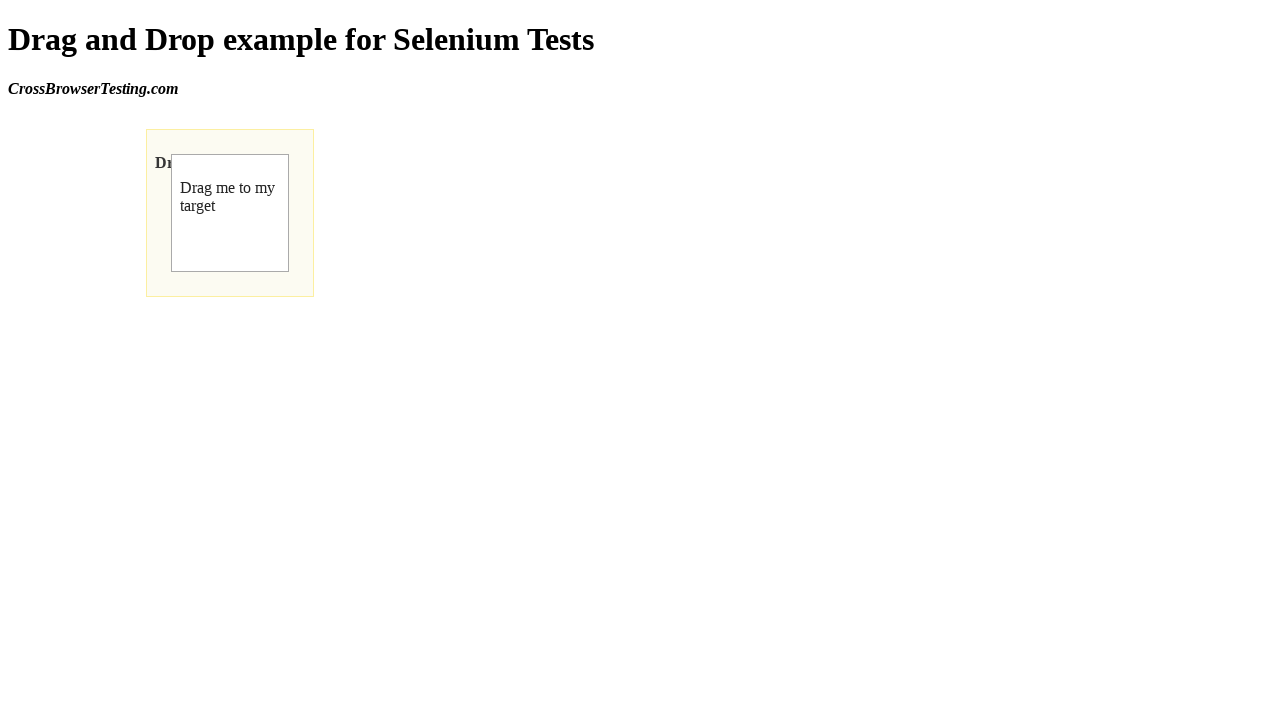

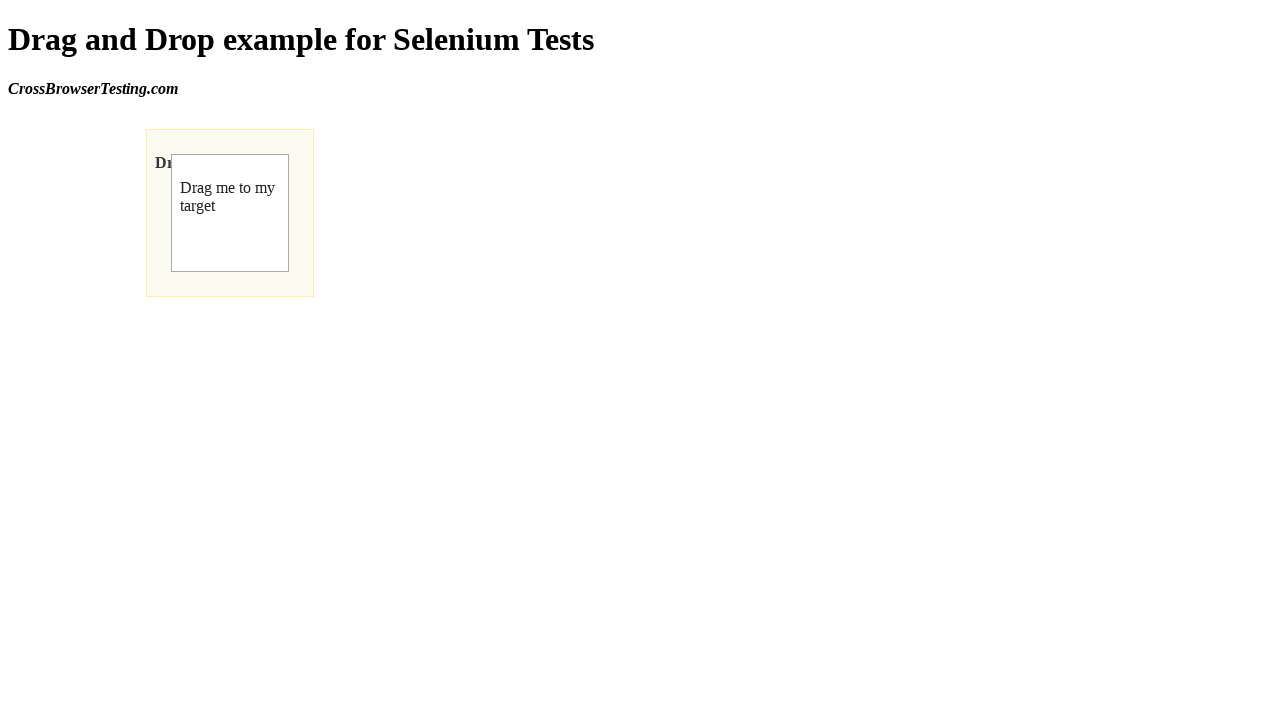